Tests the name input field on AngularJS.org by entering "GURU99" and verifying the personalized greeting

Starting URL: https://angularjs.org

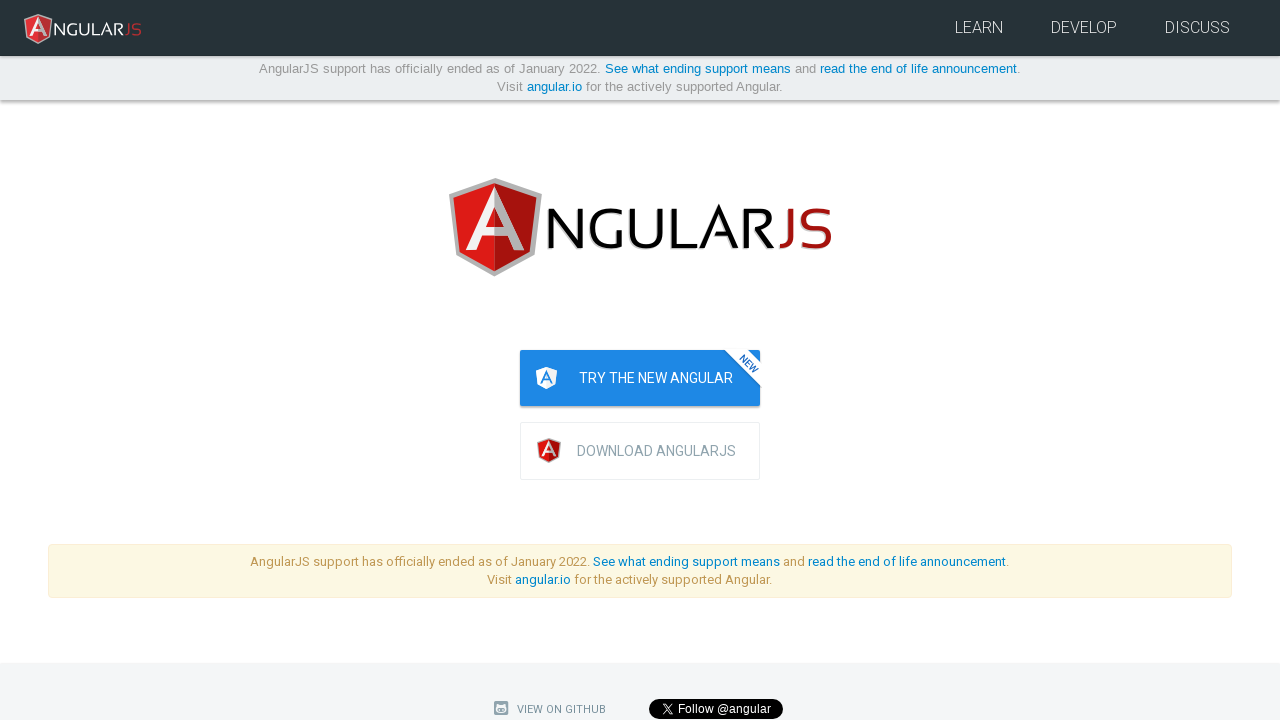

Filled name input field with 'GURU99' on [ng-model="yourName"]
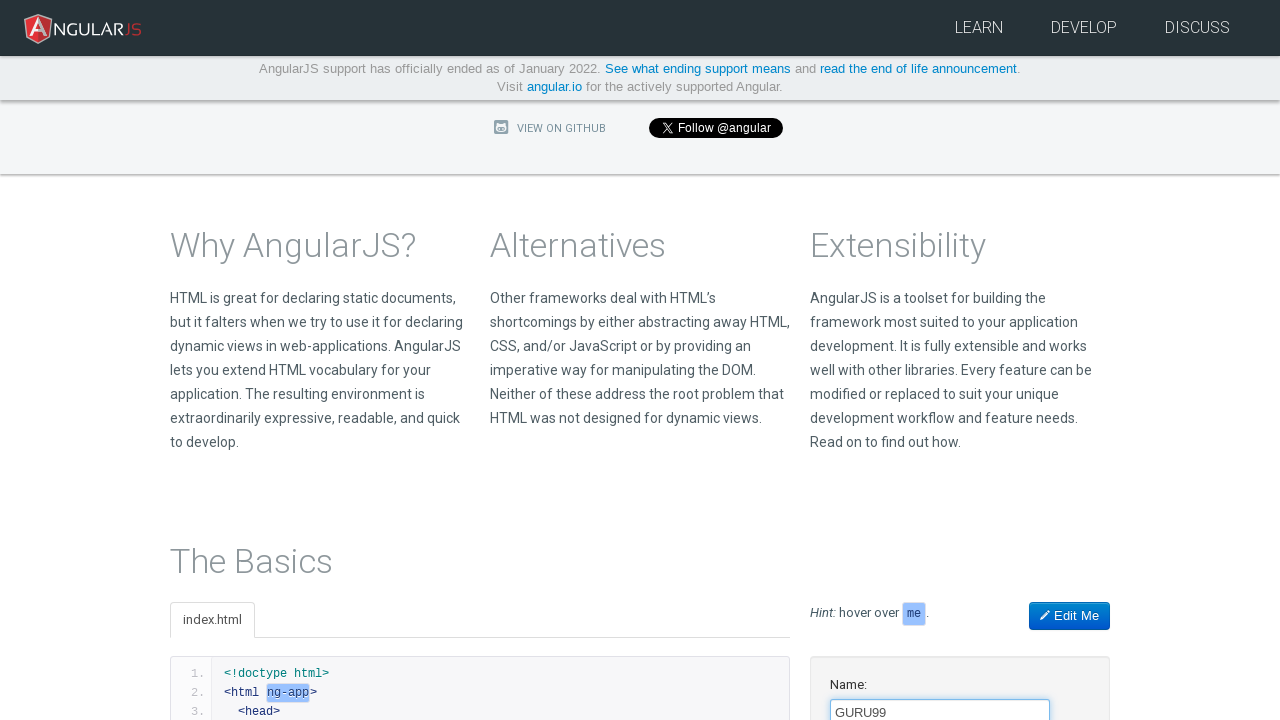

Verified personalized greeting text appears with GURU99 name
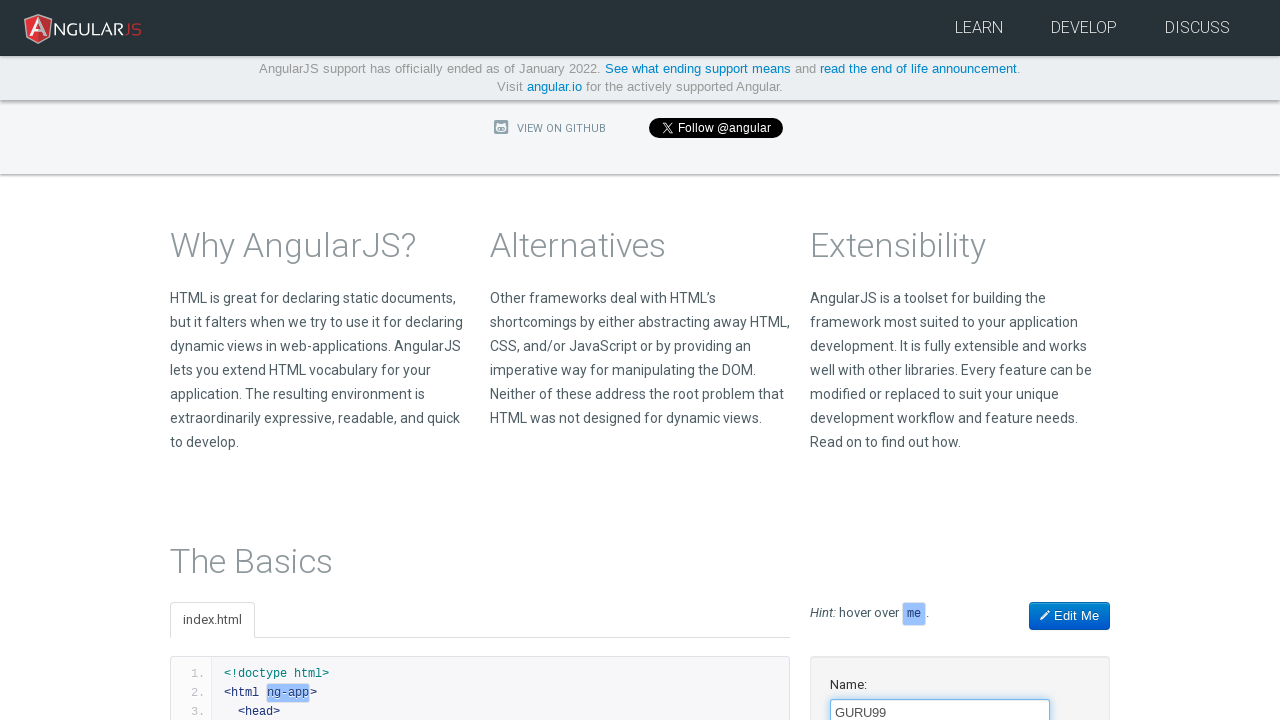

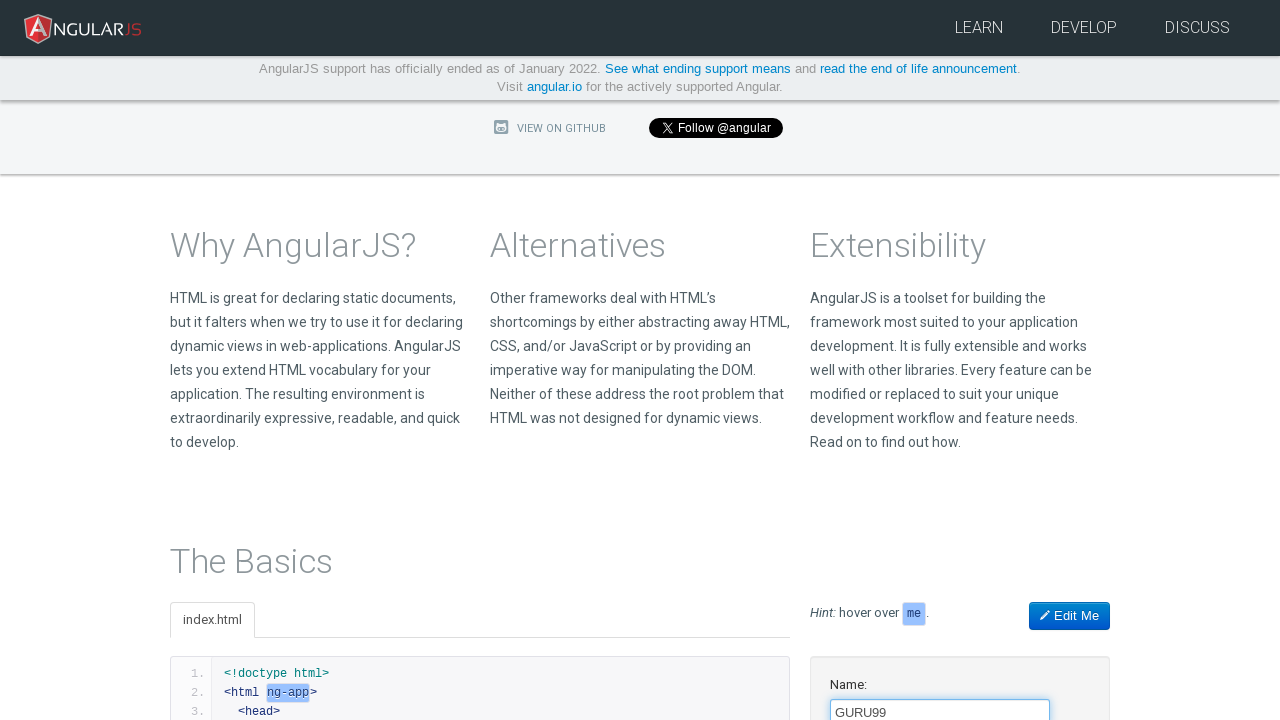